Tests that the localStorage key name contains 'todos-angularjs-typescript' after adding a todo item

Starting URL: https://todomvc.com/examples/typescript-angular/#/

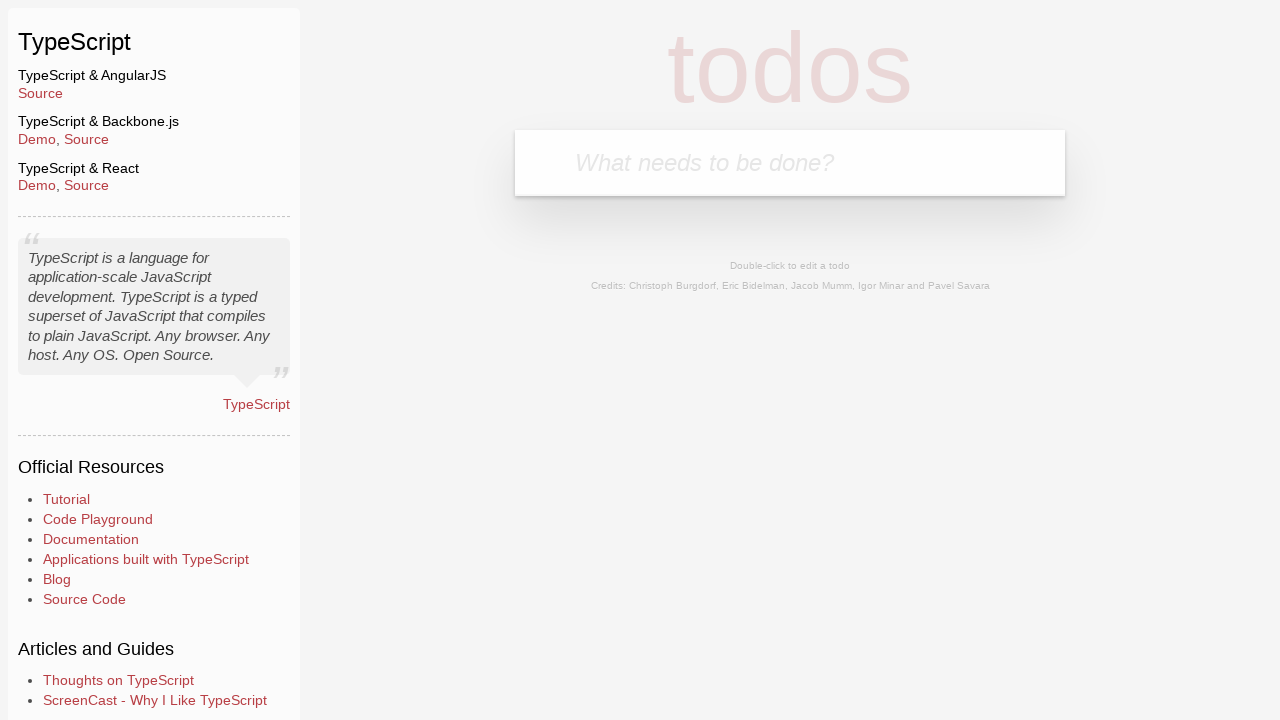

Filled new todo input field with 'lorem' on .new-todo
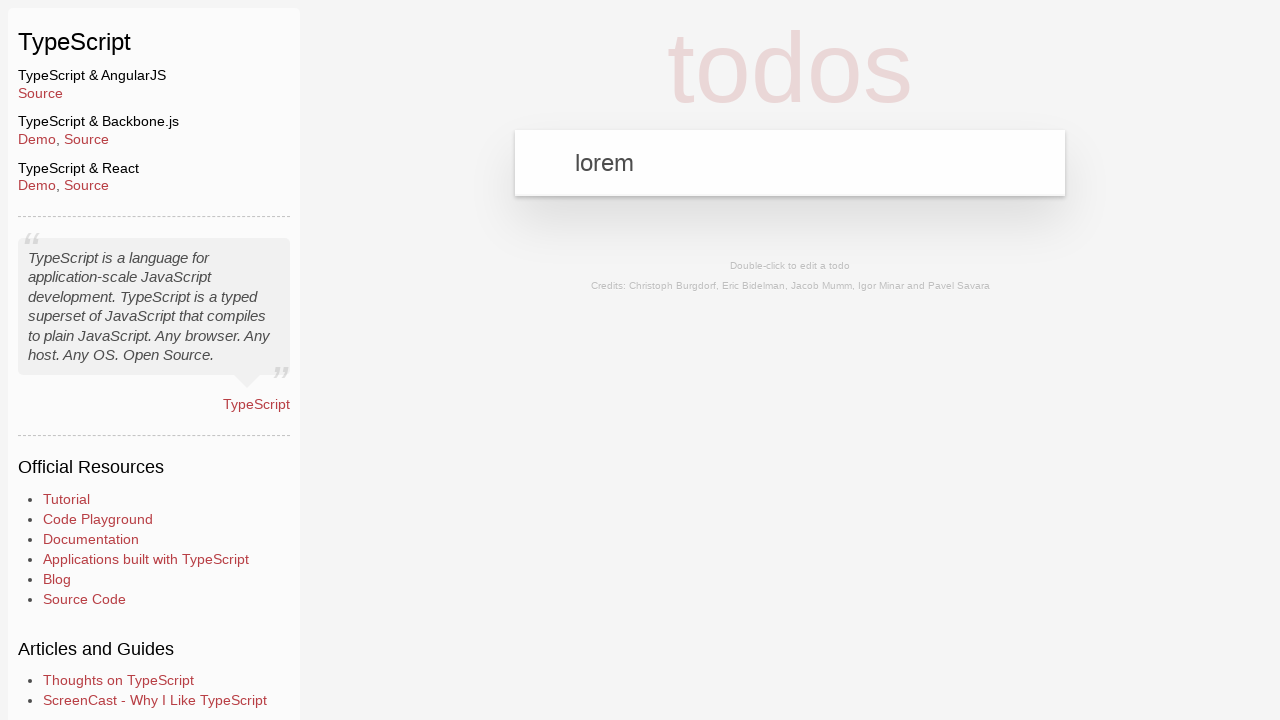

Pressed Enter to add the todo item on .new-todo
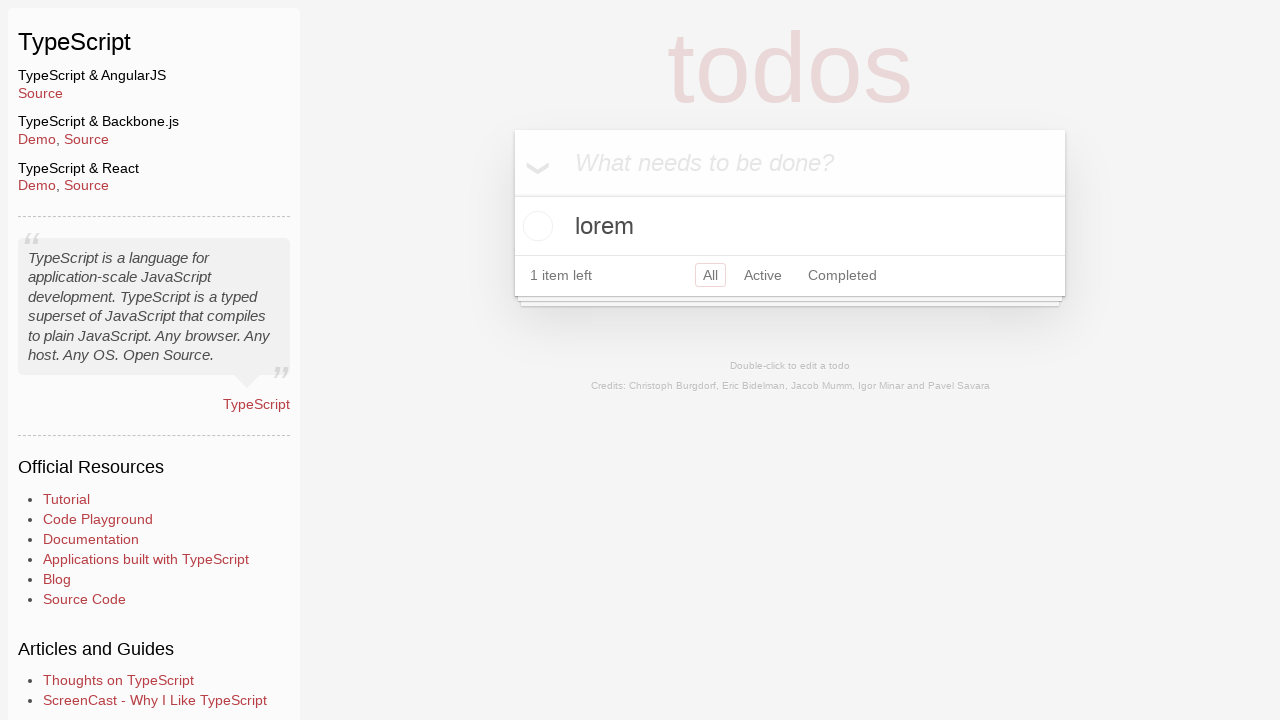

Todo list item appeared in the DOM
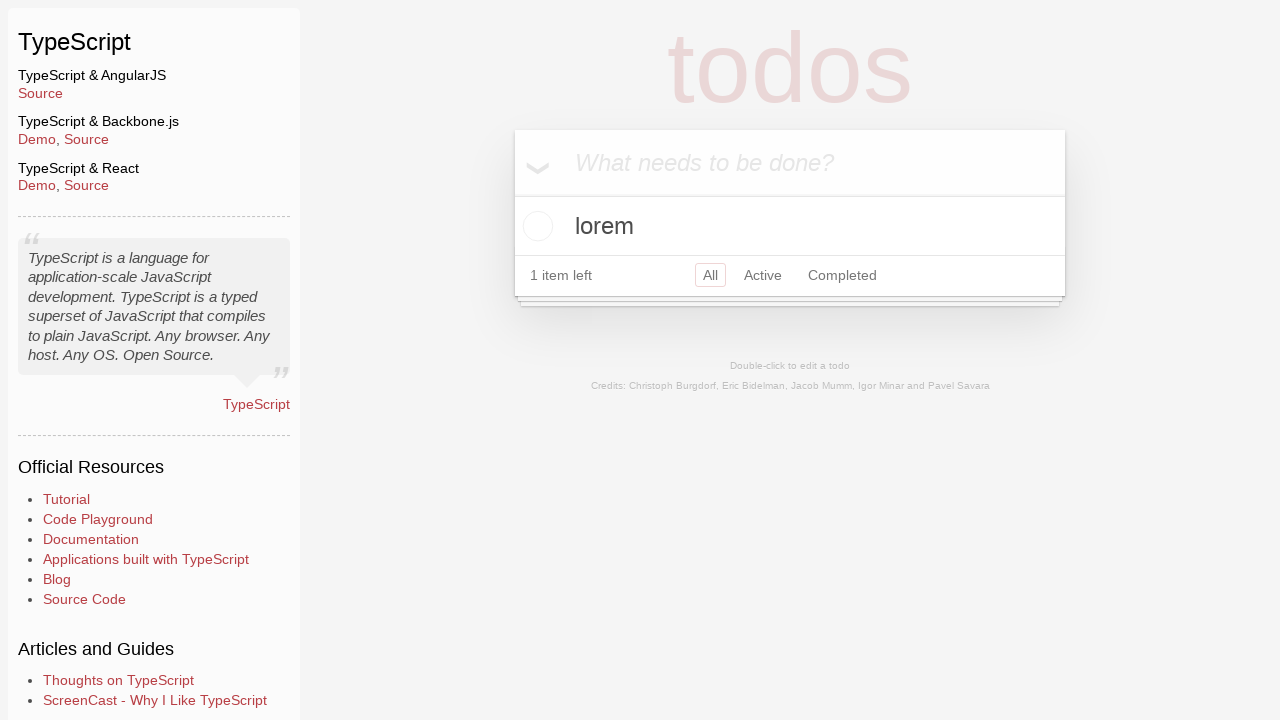

Retrieved all localStorage keys
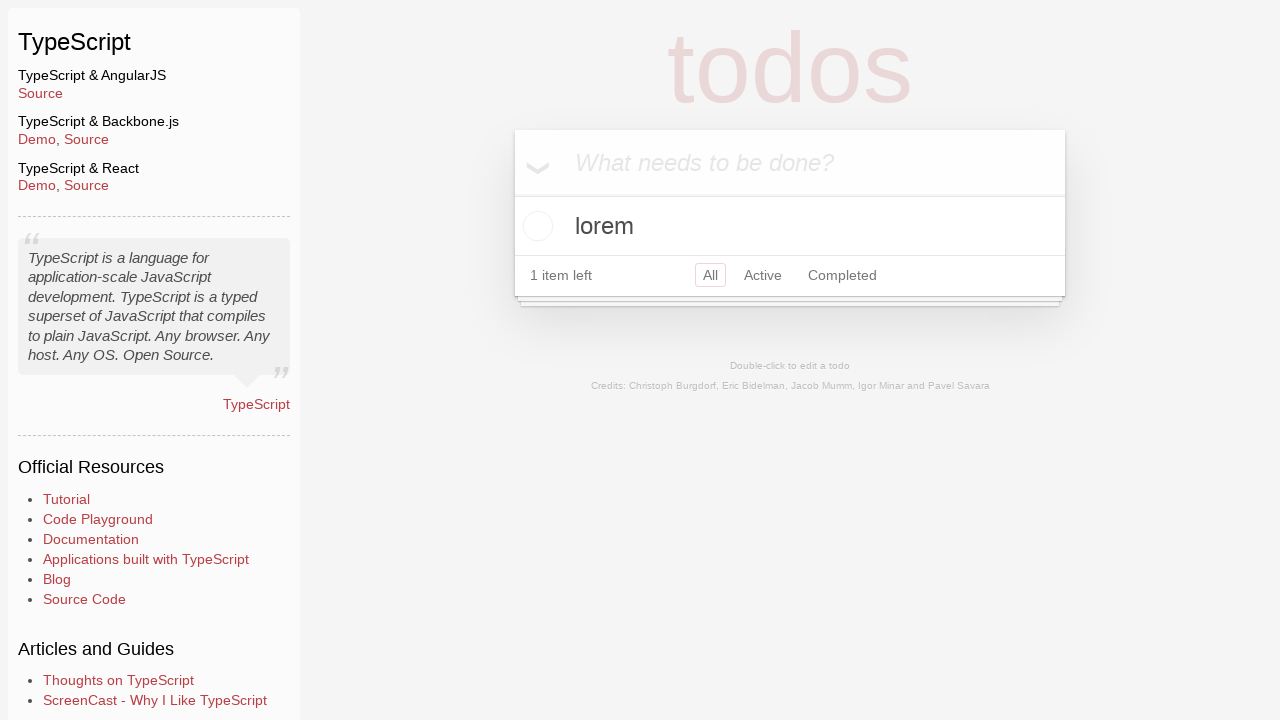

Verified that localStorage contains 'todos-angularjs-typescript' key
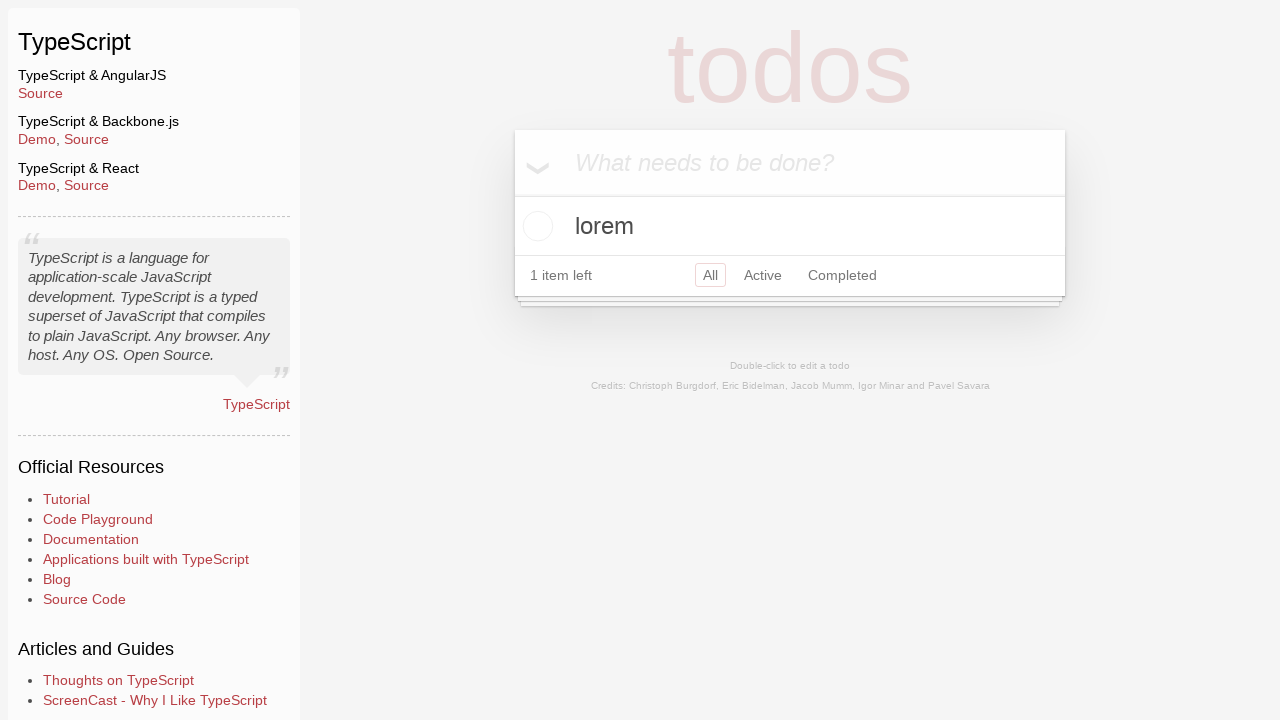

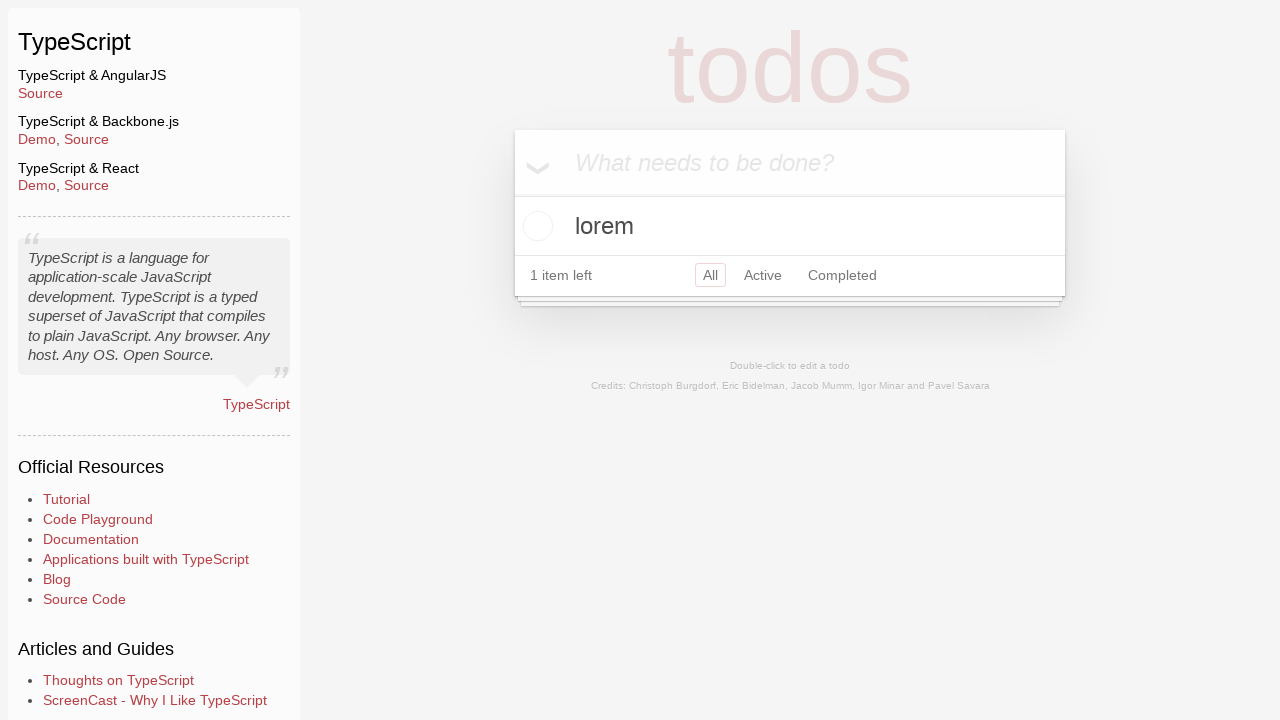